Tests the confirm popup by clicking the confirm button and dismissing the dialog, then verifying the cancel result message

Starting URL: https://automatenow.io/sandbox-automation-testing-practice-website/

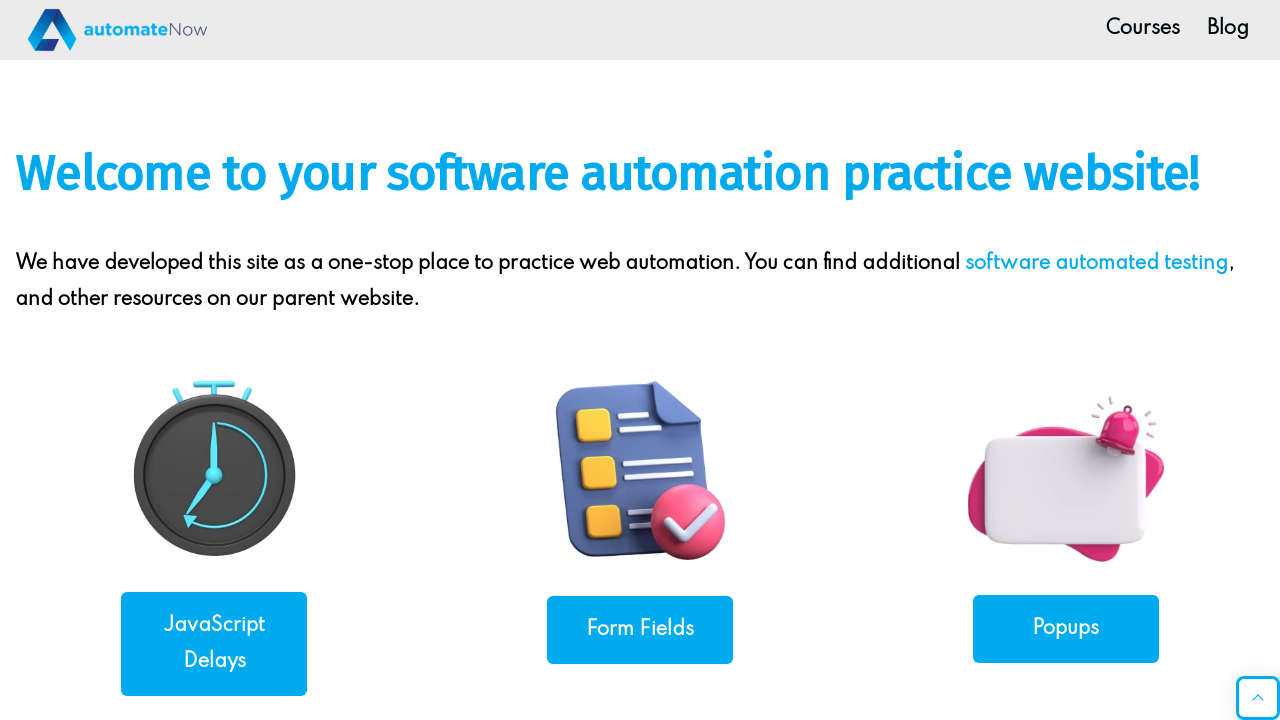

Set up dialog handler to dismiss confirm popup
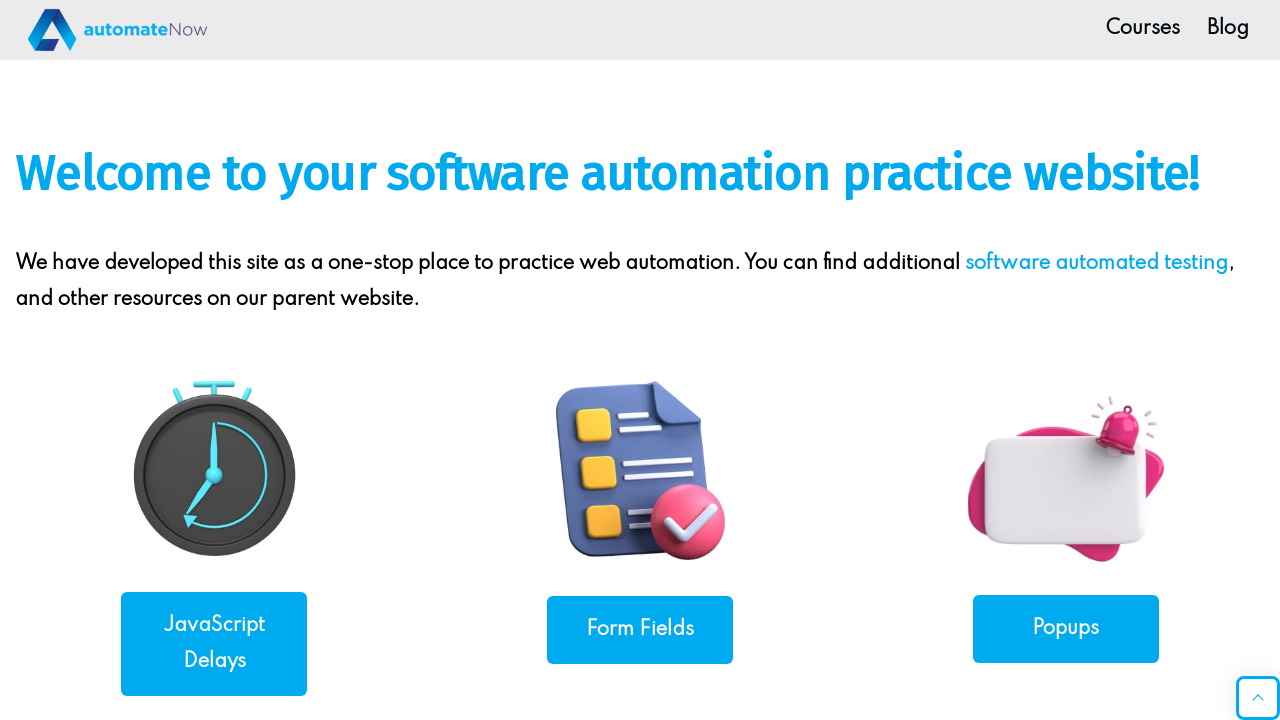

Clicked on Popups link/section at (1066, 628) on text=Popups
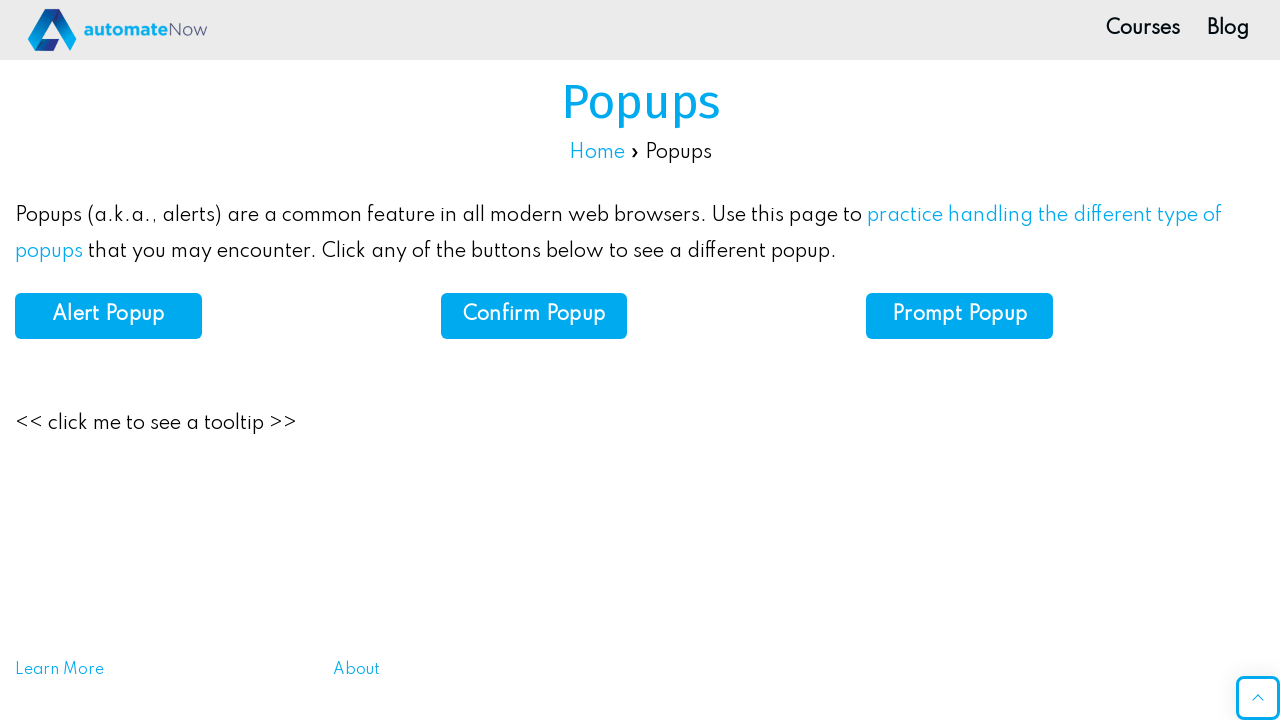

Clicked on Confirm button to trigger the confirm popup at (534, 316) on button:has-text('Confirm')
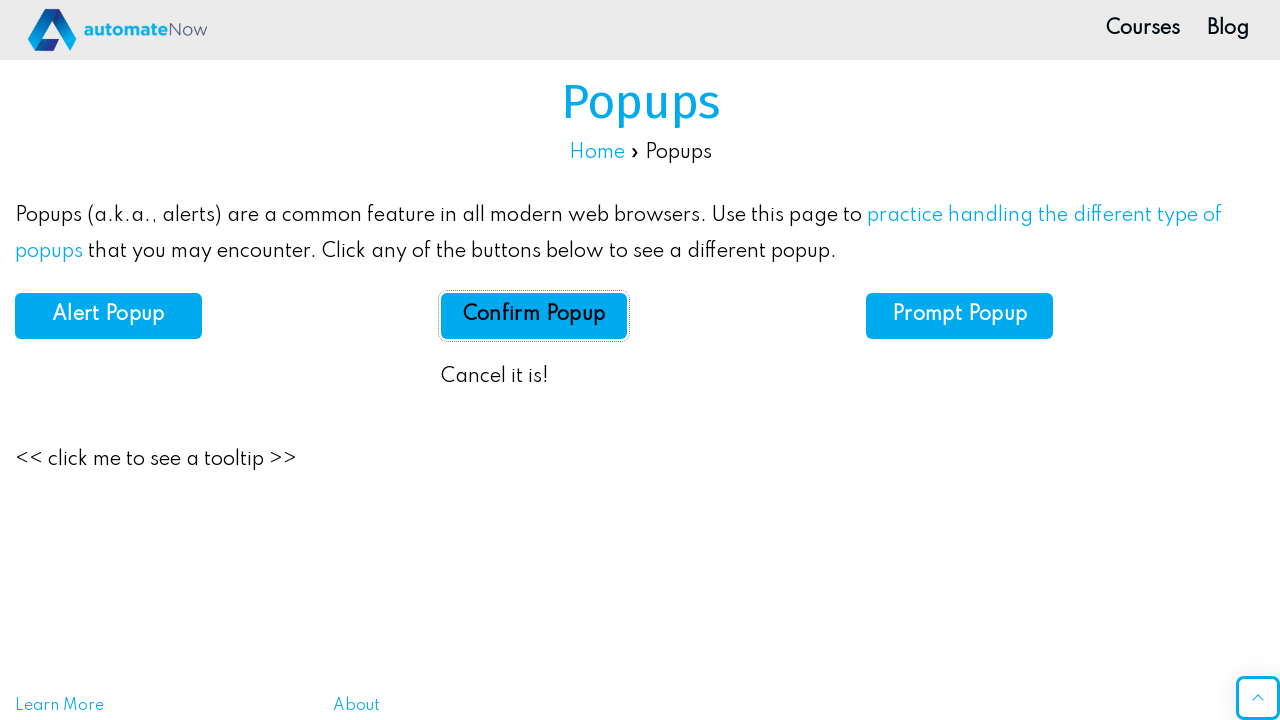

Confirm result message appeared after dismissing dialog
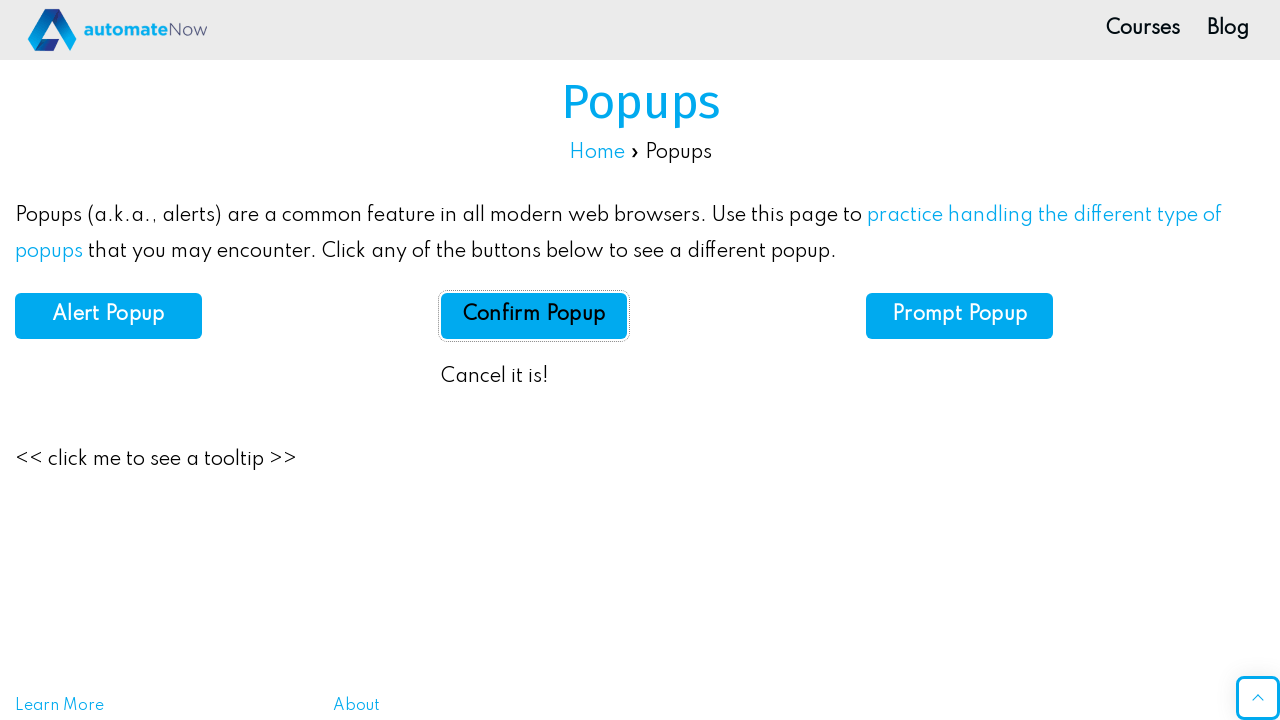

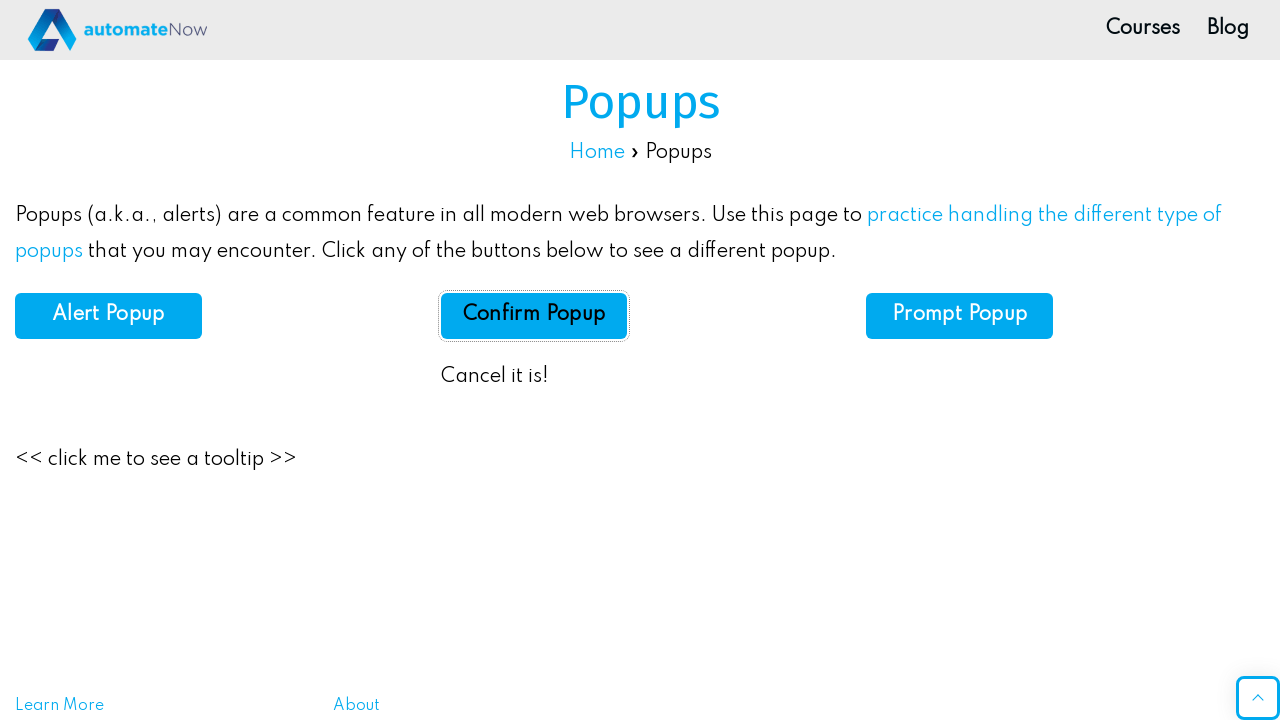